Tests opening a new browser tab by navigating to a page, opening a new tab, navigating to another URL in the new tab, and verifying there are 2 window handles.

Starting URL: https://the-internet.herokuapp.com/windows

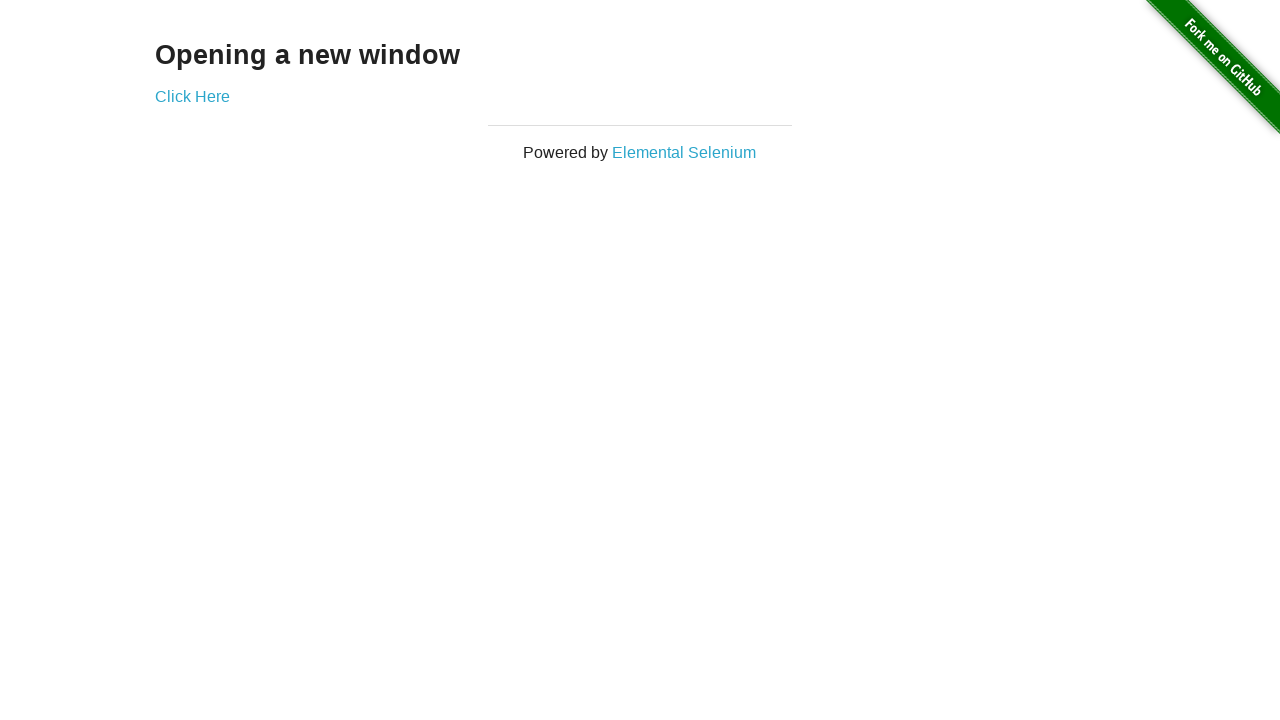

Opened a new browser tab
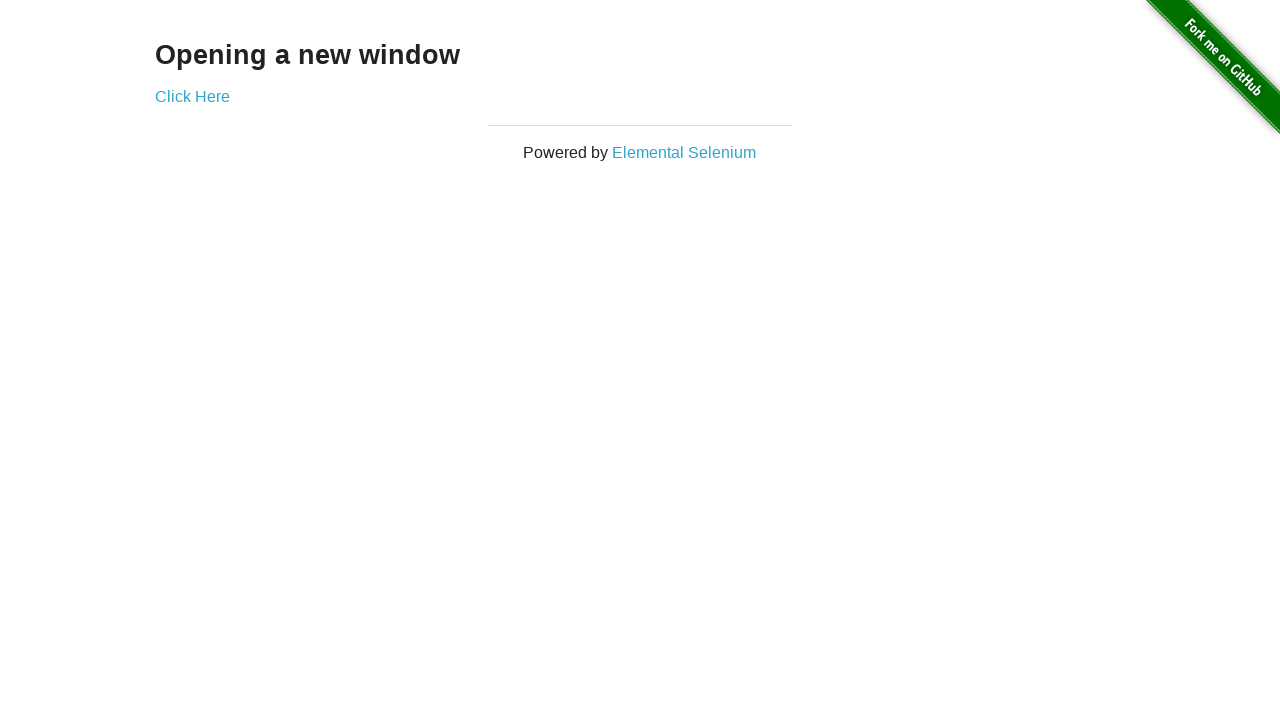

Navigated to typos page in new tab
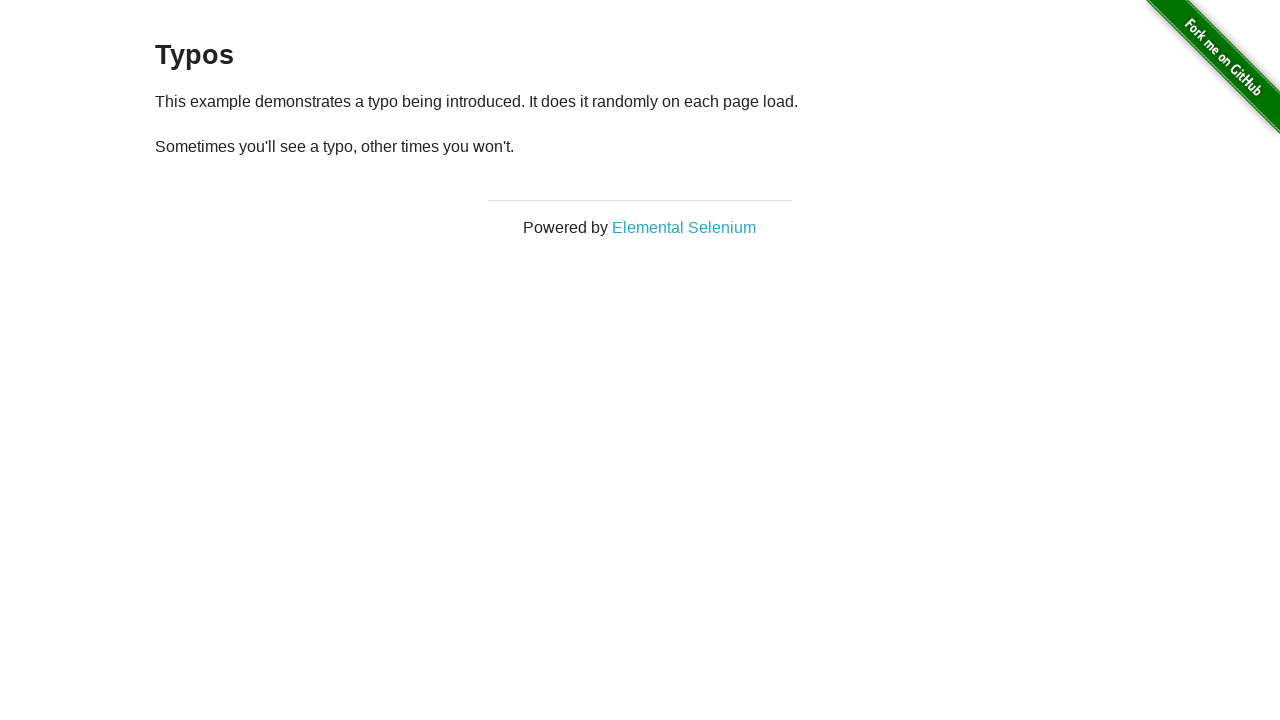

Verified there are 2 browser tabs open
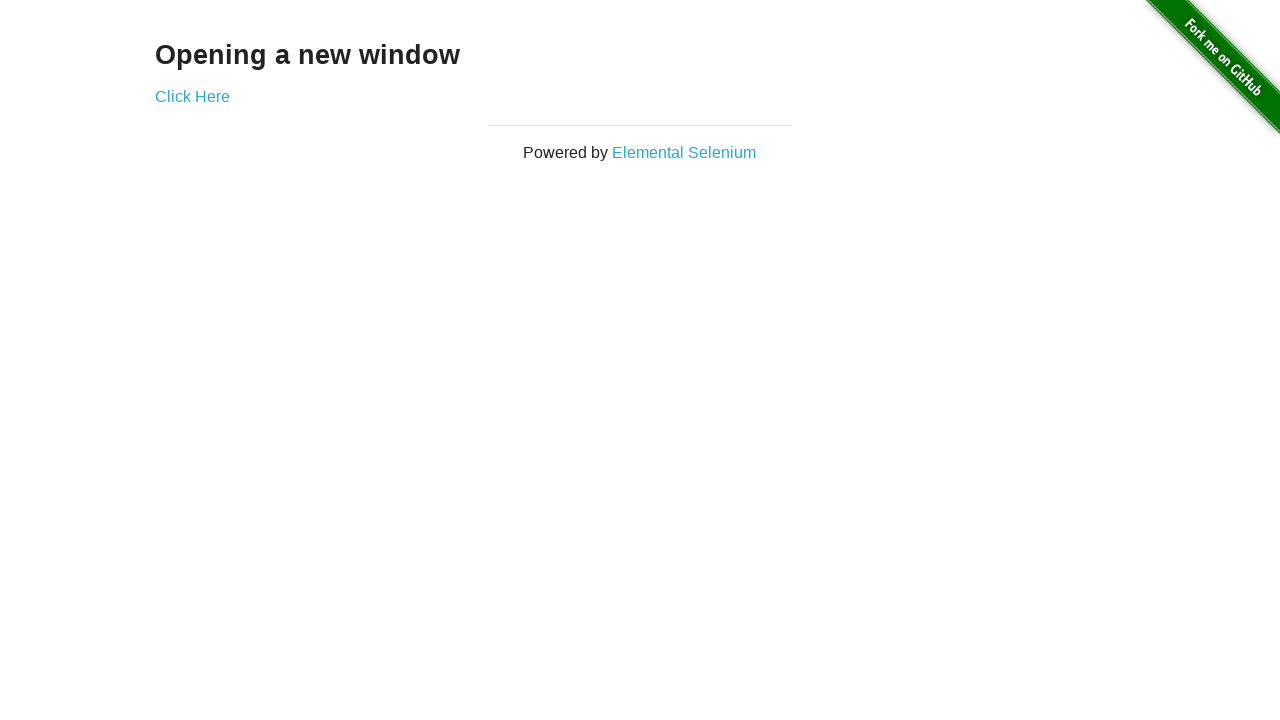

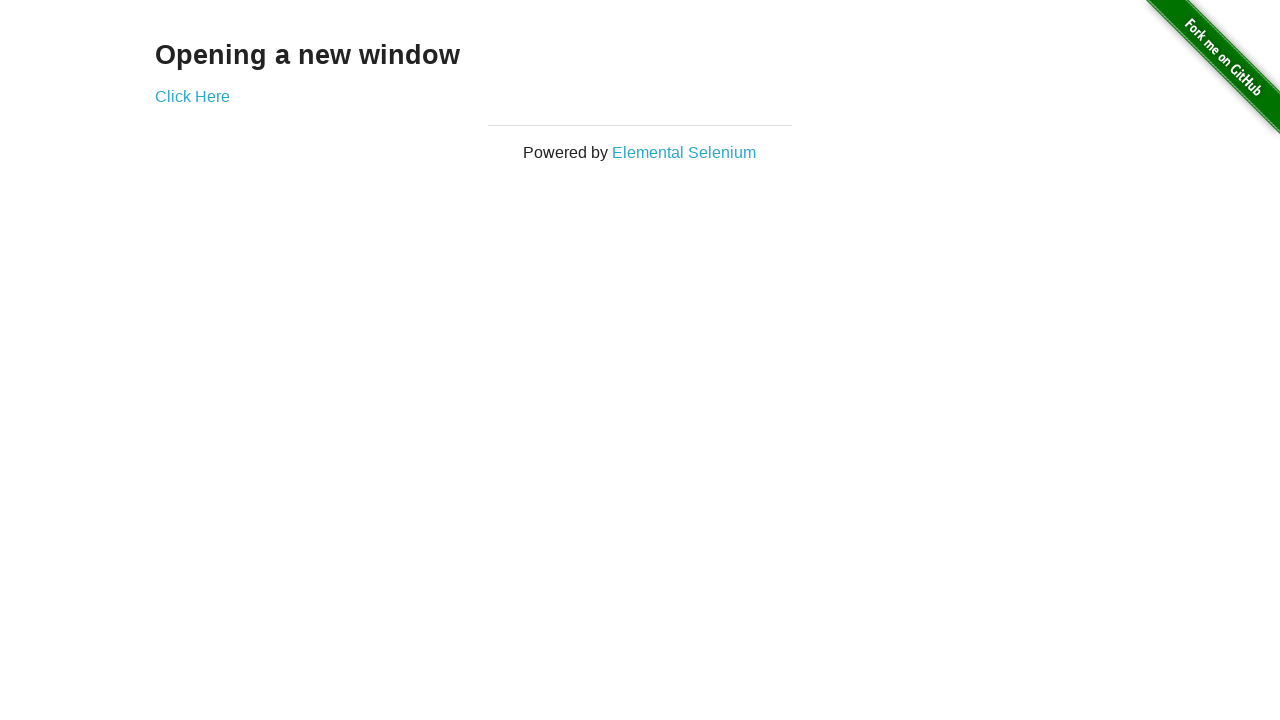